Opens the QA Bible Selenium practice website and maximizes the browser window to verify the page loads correctly.

Starting URL: https://selenium.qabible.in/

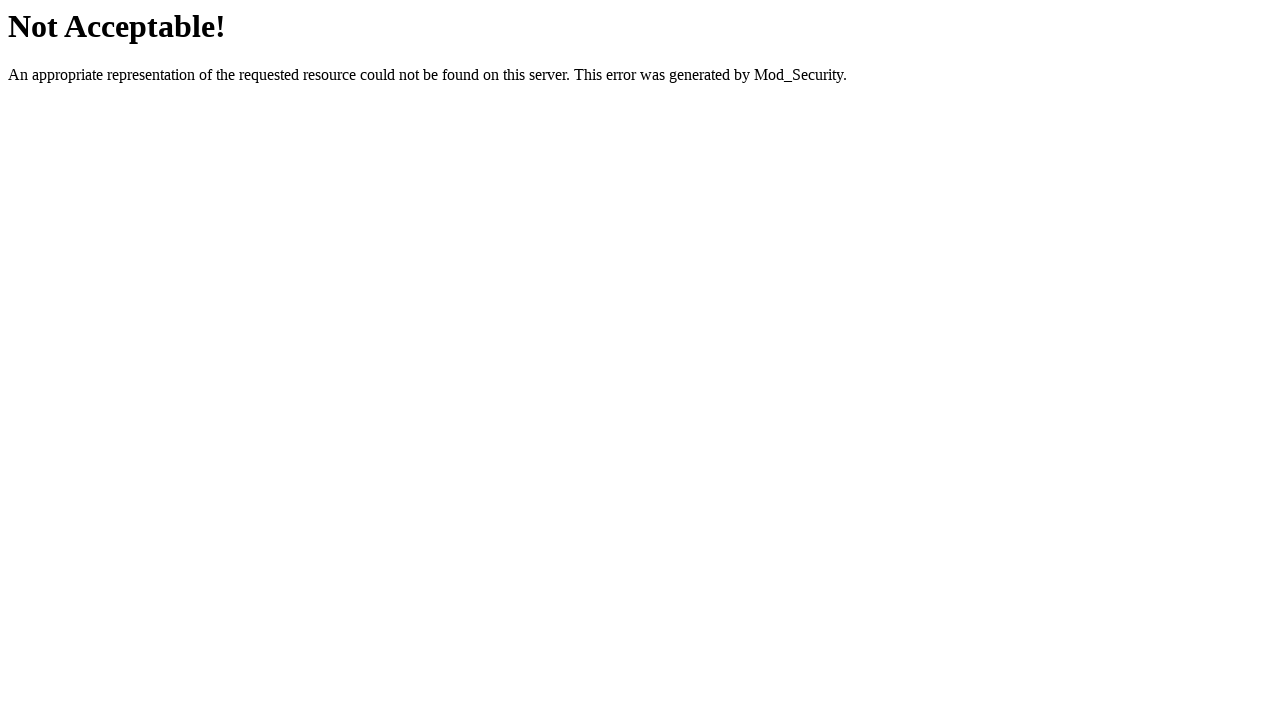

Set viewport size to 1920x1080
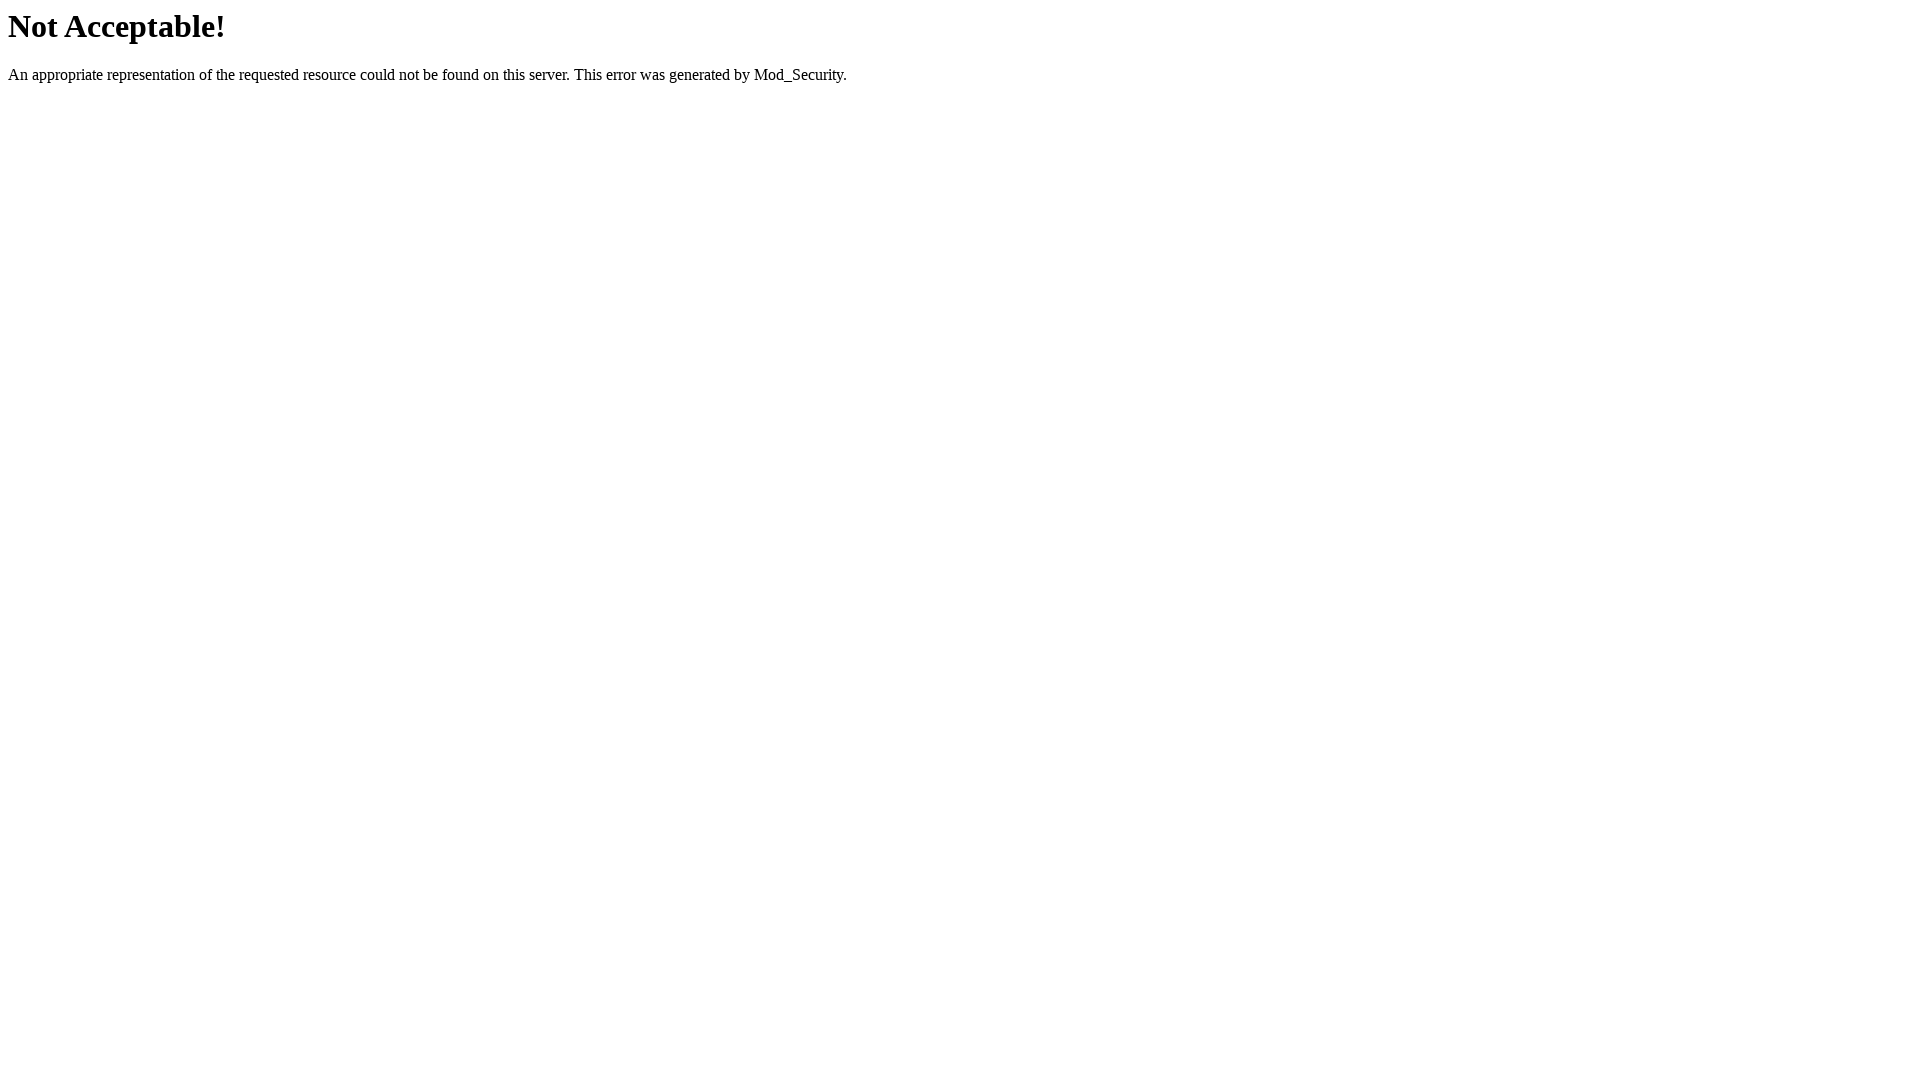

Page loaded and DOM content initialized
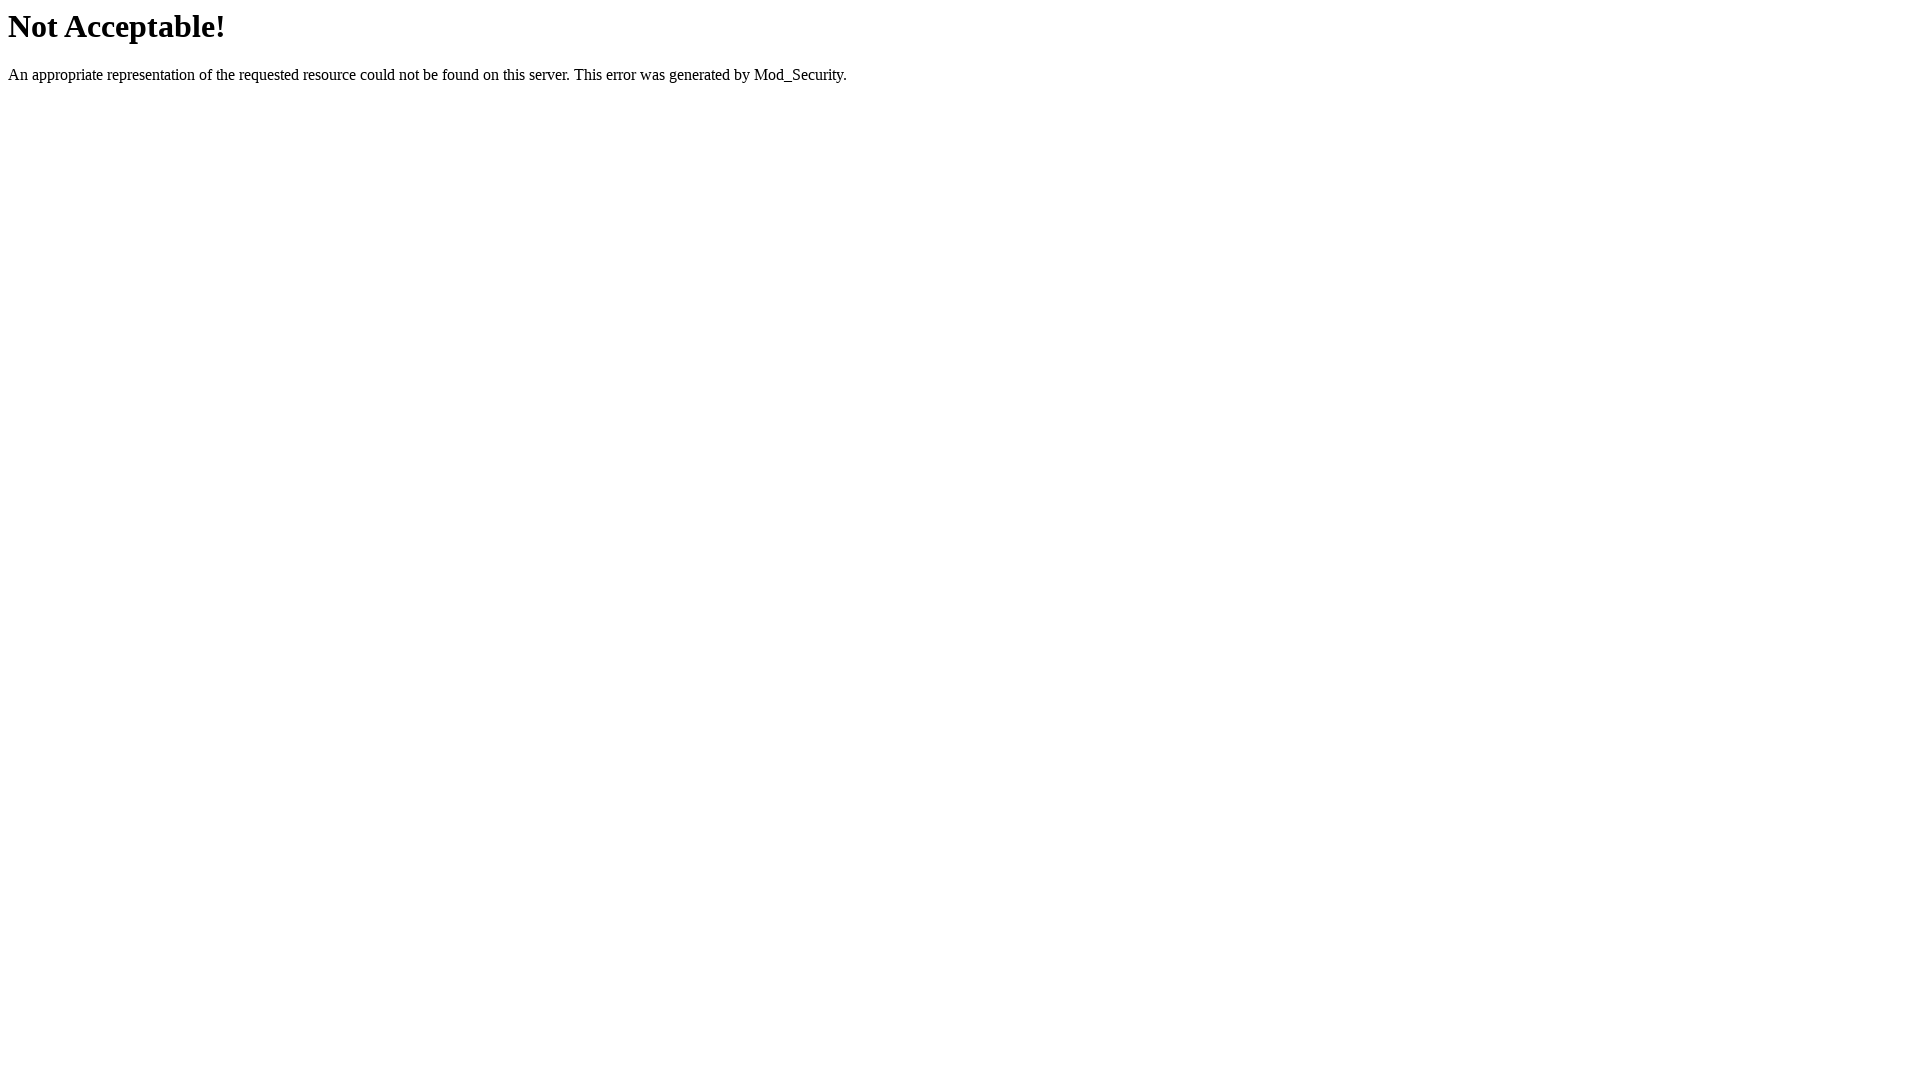

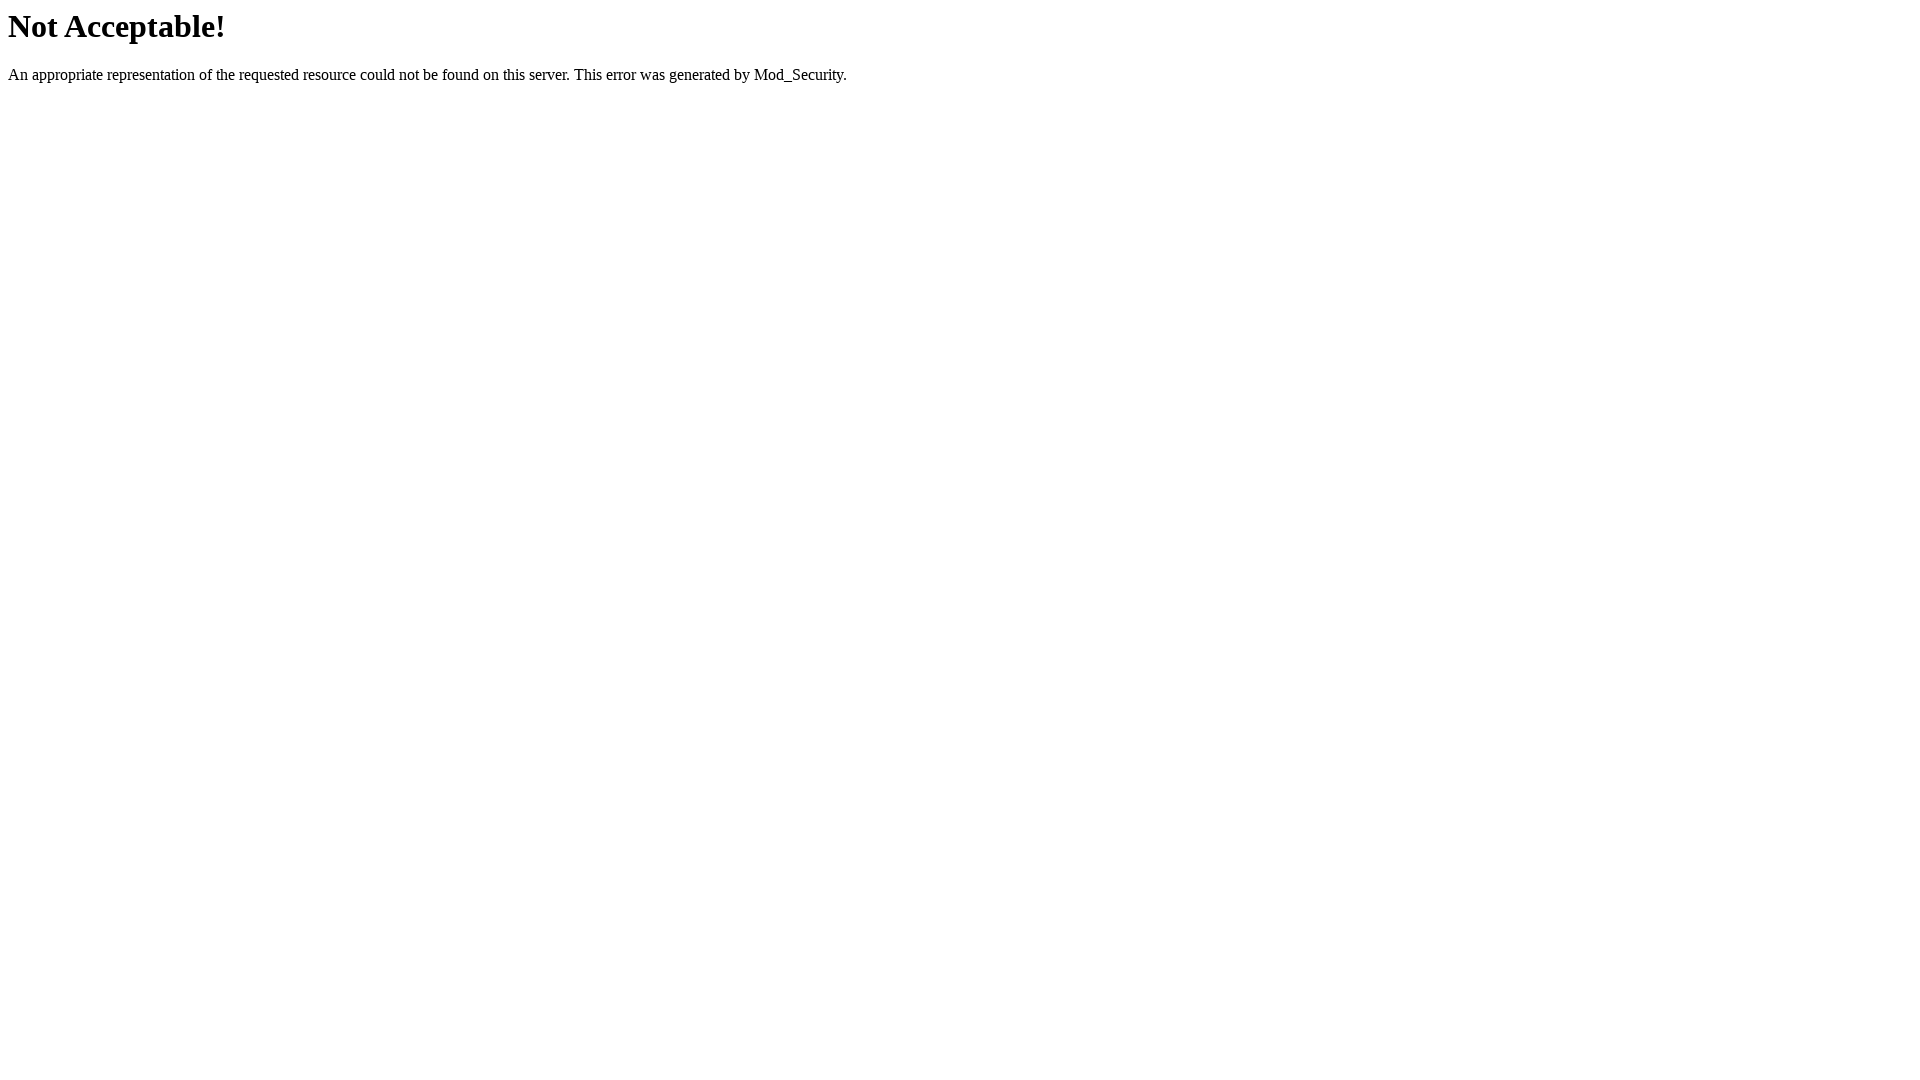